Verifies that the registration form page loads with the correct title "Registration Form"

Starting URL: https://practice.cydeo.com/registration_form

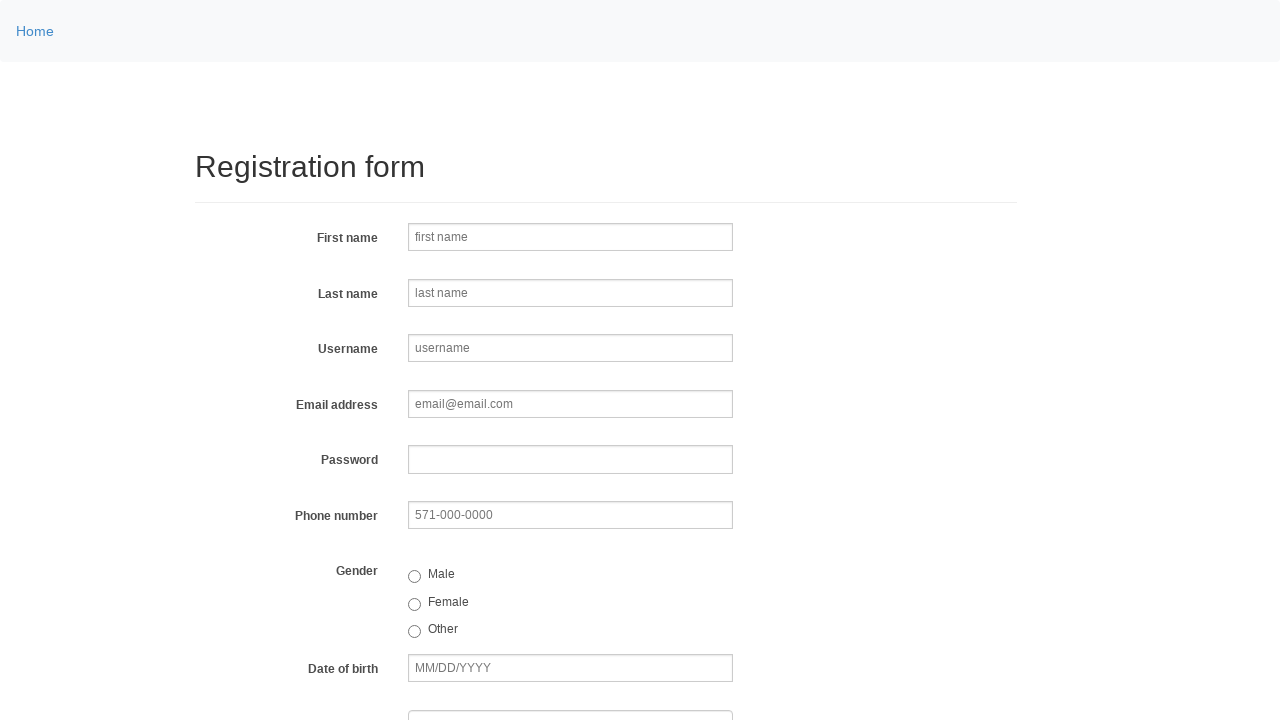

Navigated to registration form page
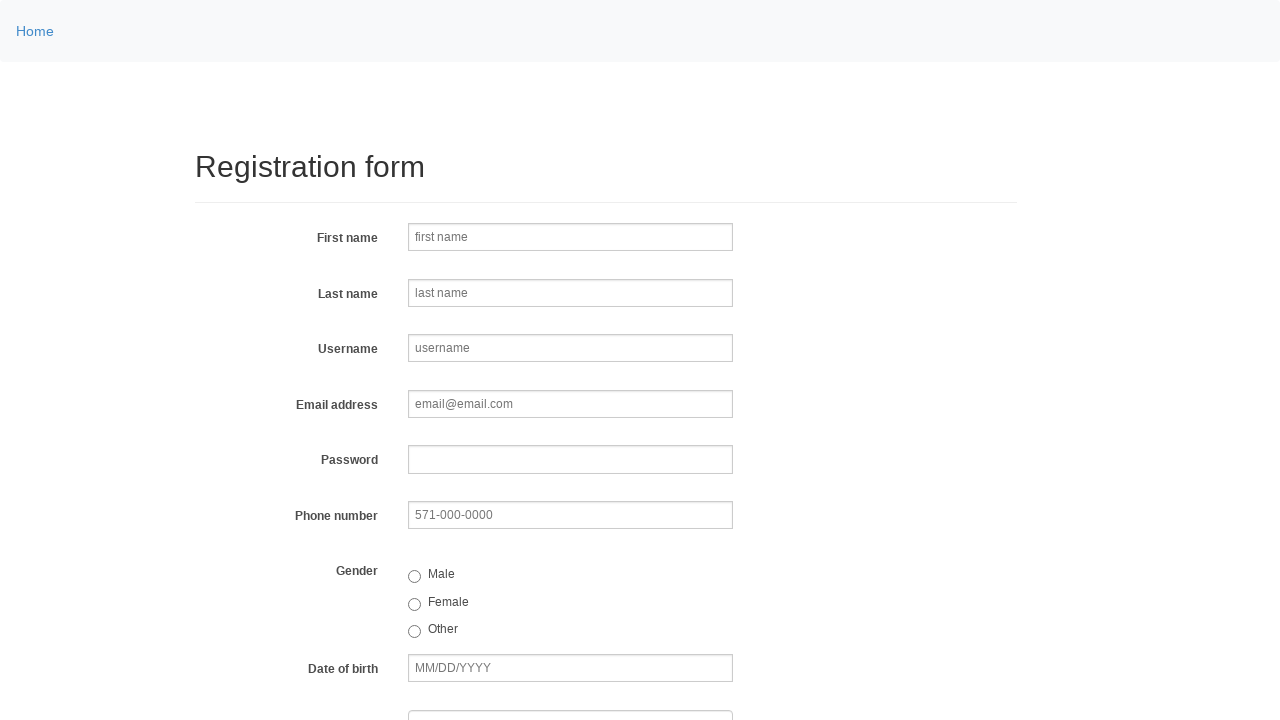

Verified page title is 'Registration Form'
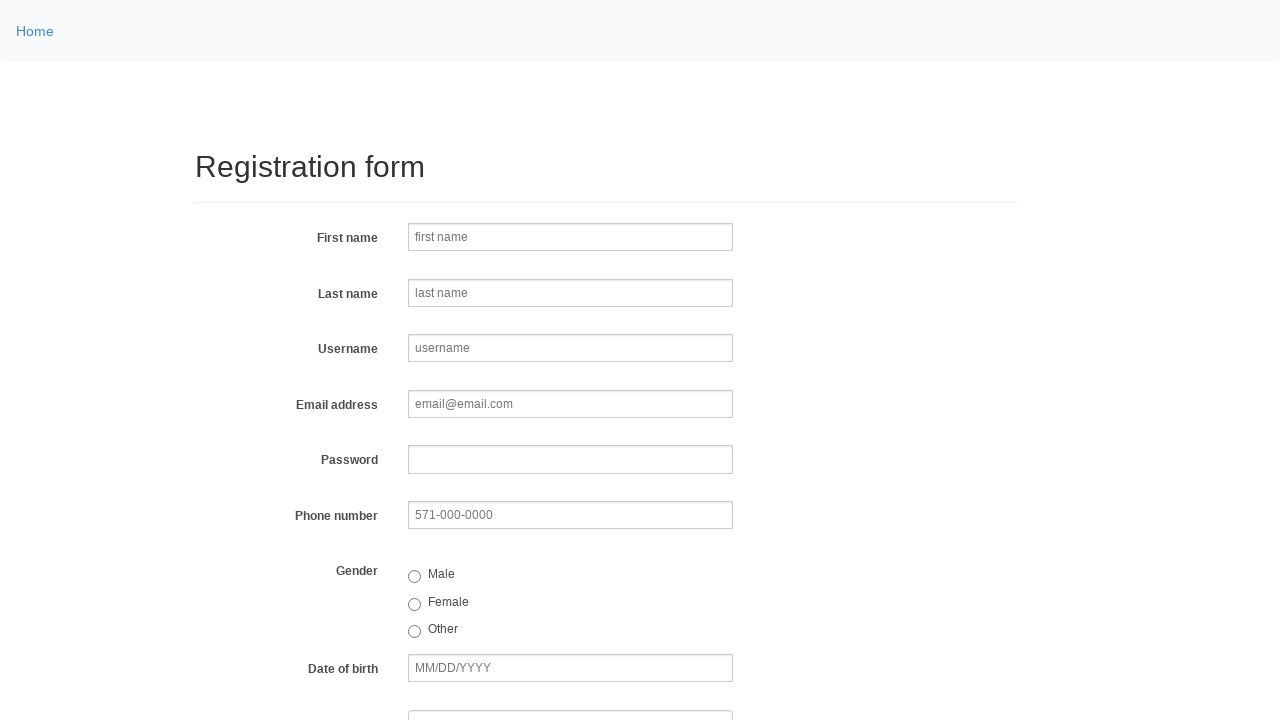

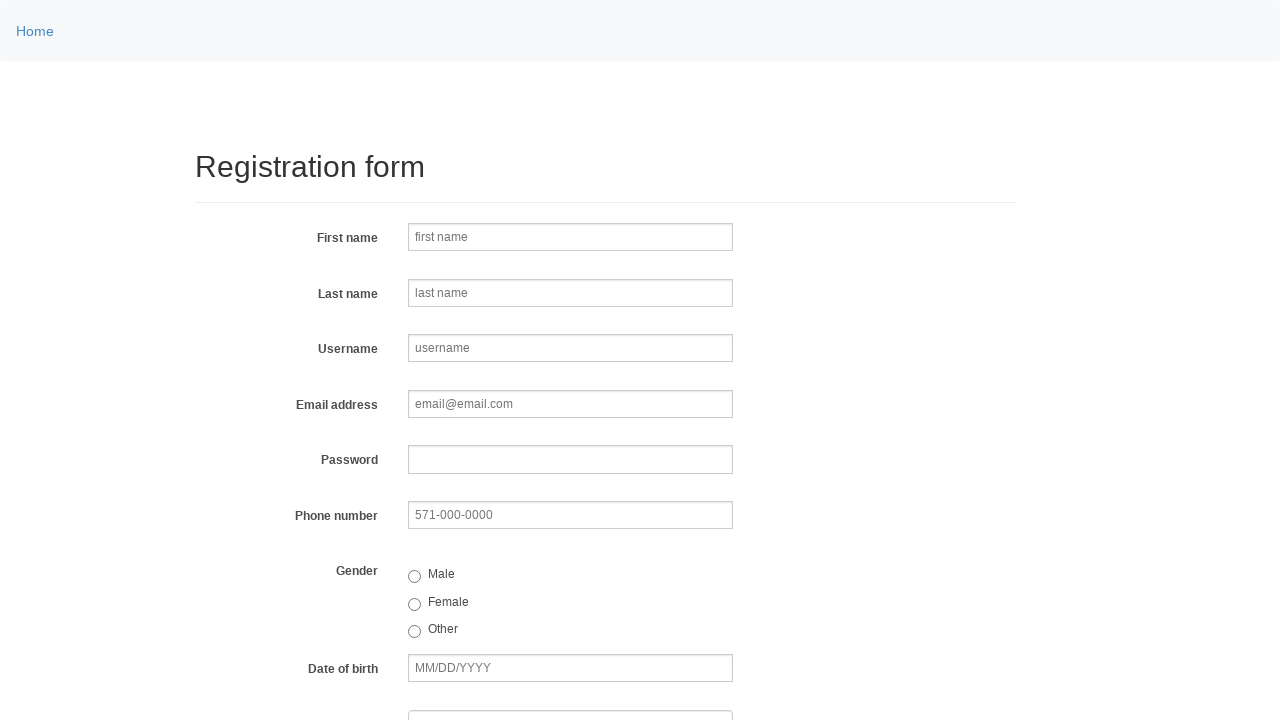